Tests the confirmation message functionality by clicking the info message button and verifying the message container element appears on the LeafGround messages demo page.

Starting URL: https://www.leafground.com/messages.xhtml

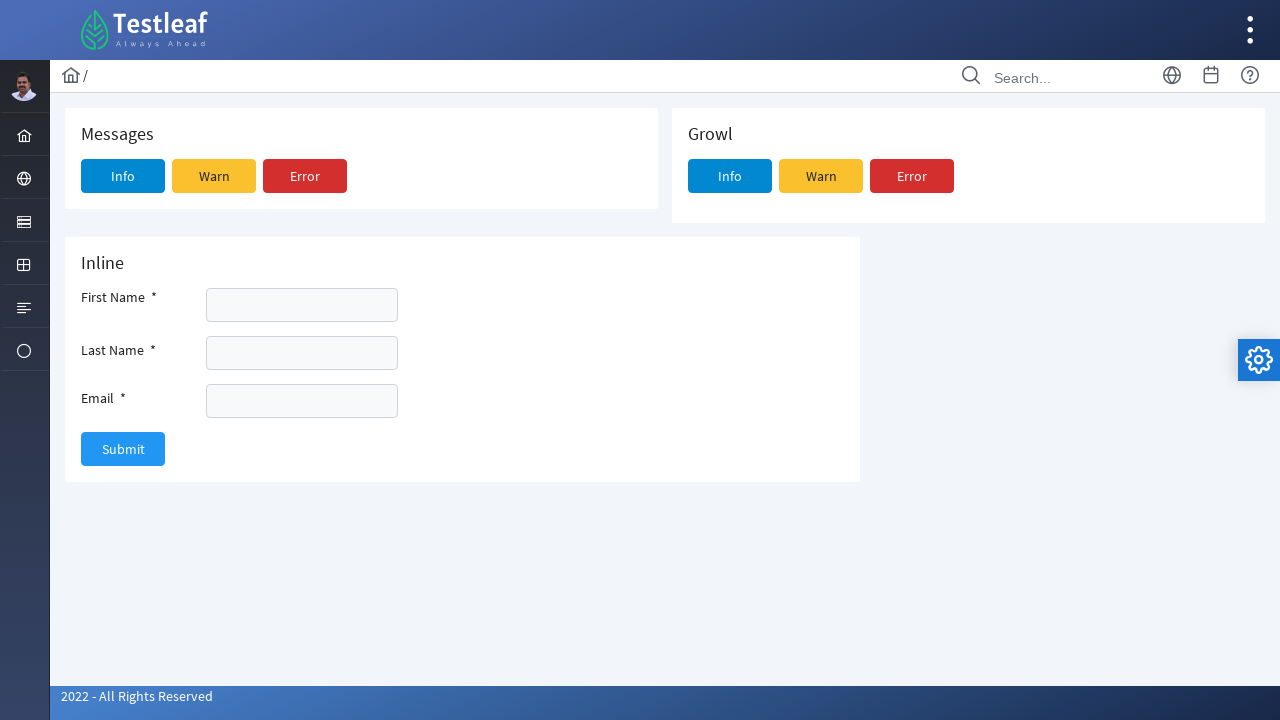

Clicked the info message button to trigger confirmation message at (123, 176) on button#j_idt89\:j_idt90
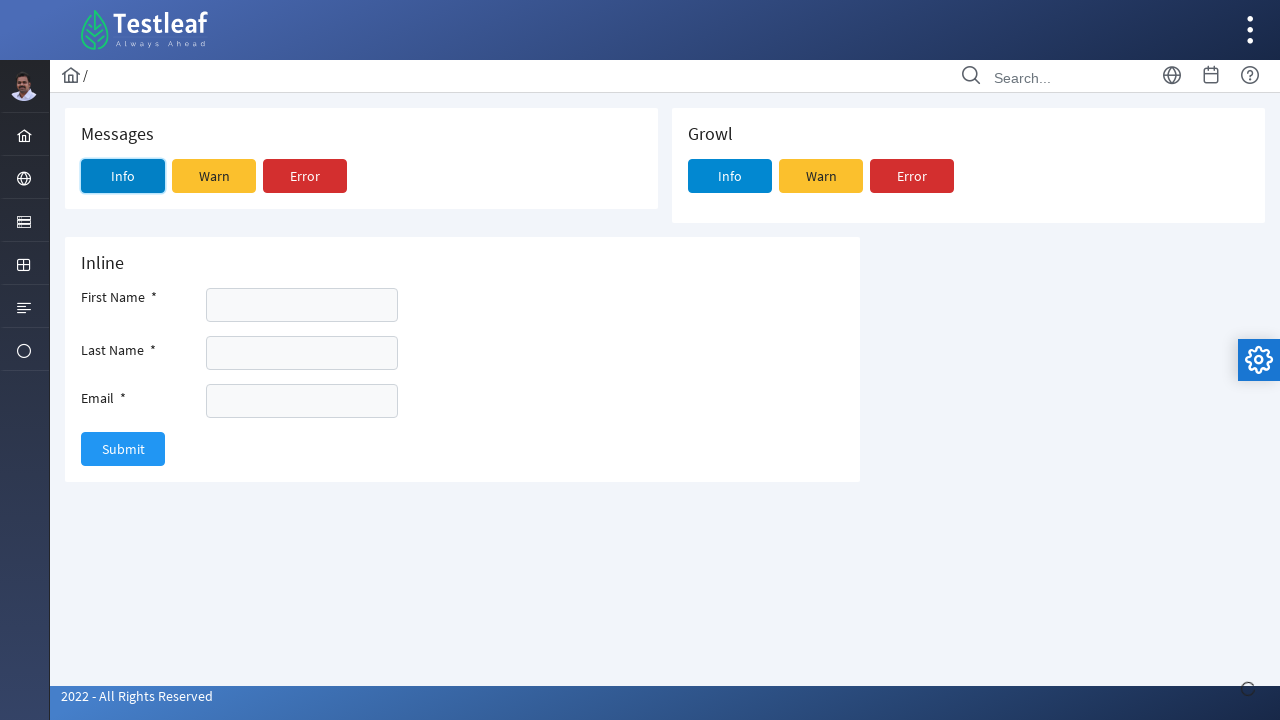

Message container element appeared and is visible
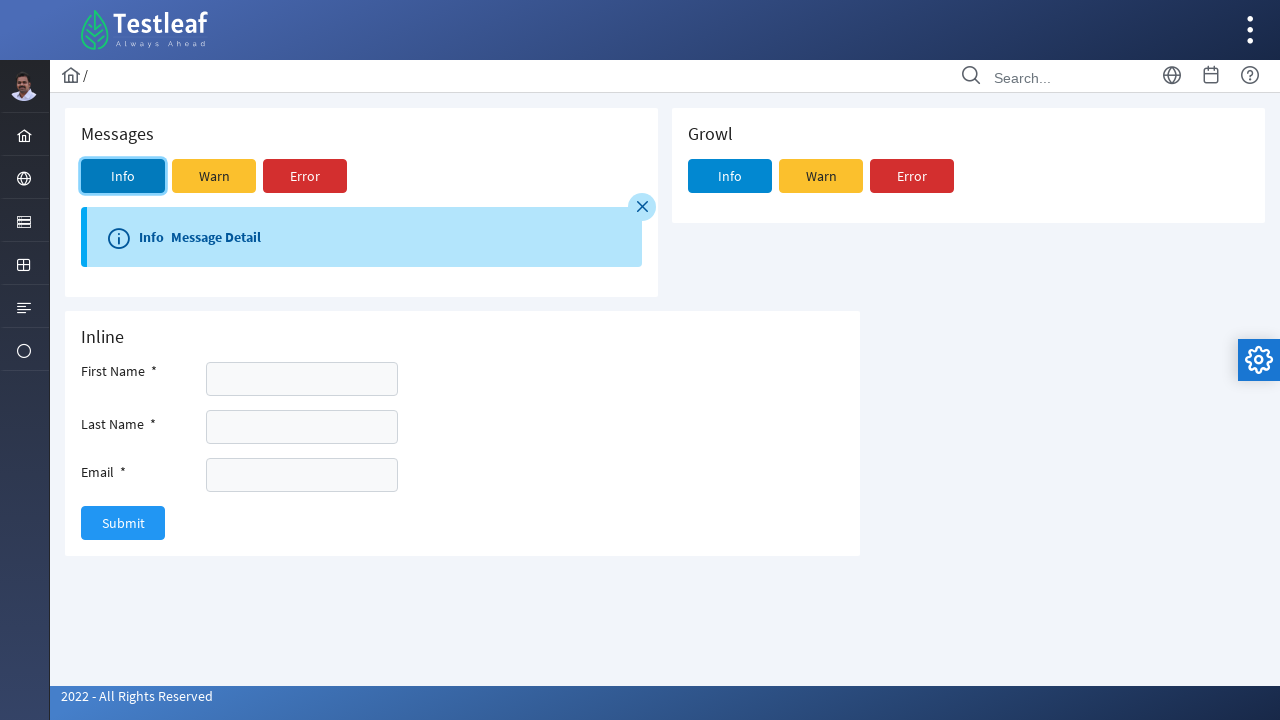

Located the message container element
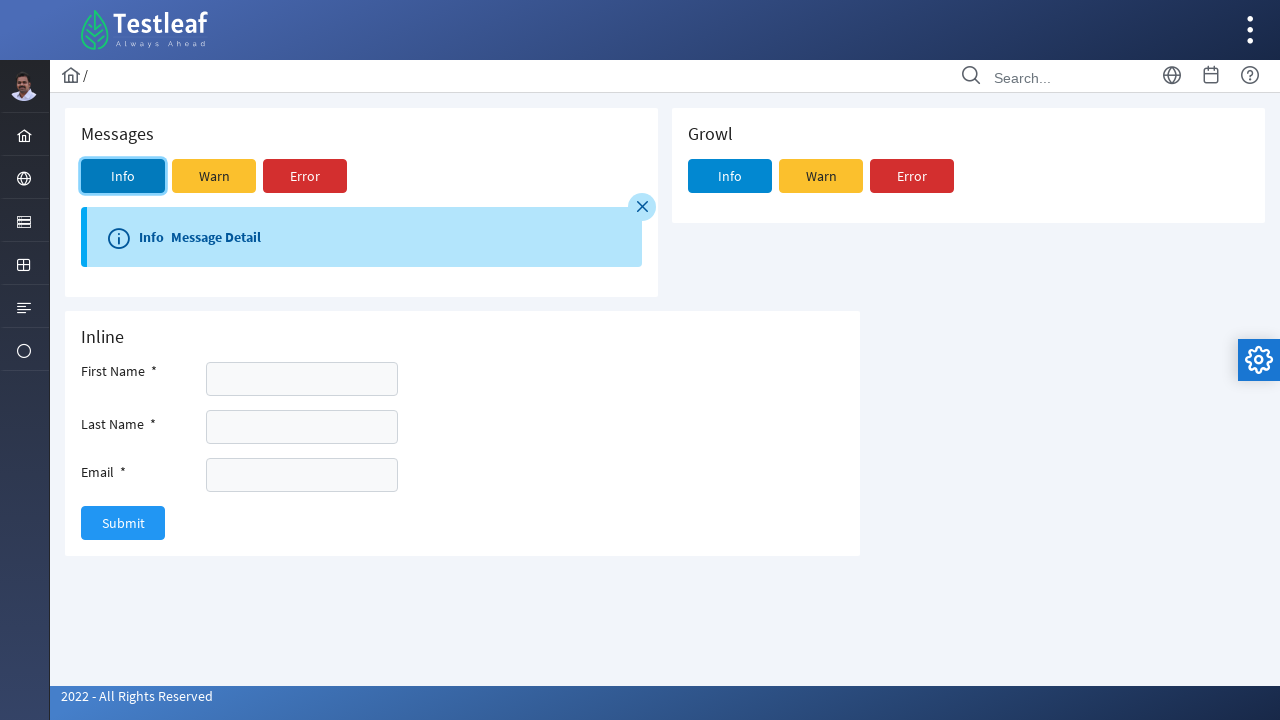

Highlighted the message container element with red border
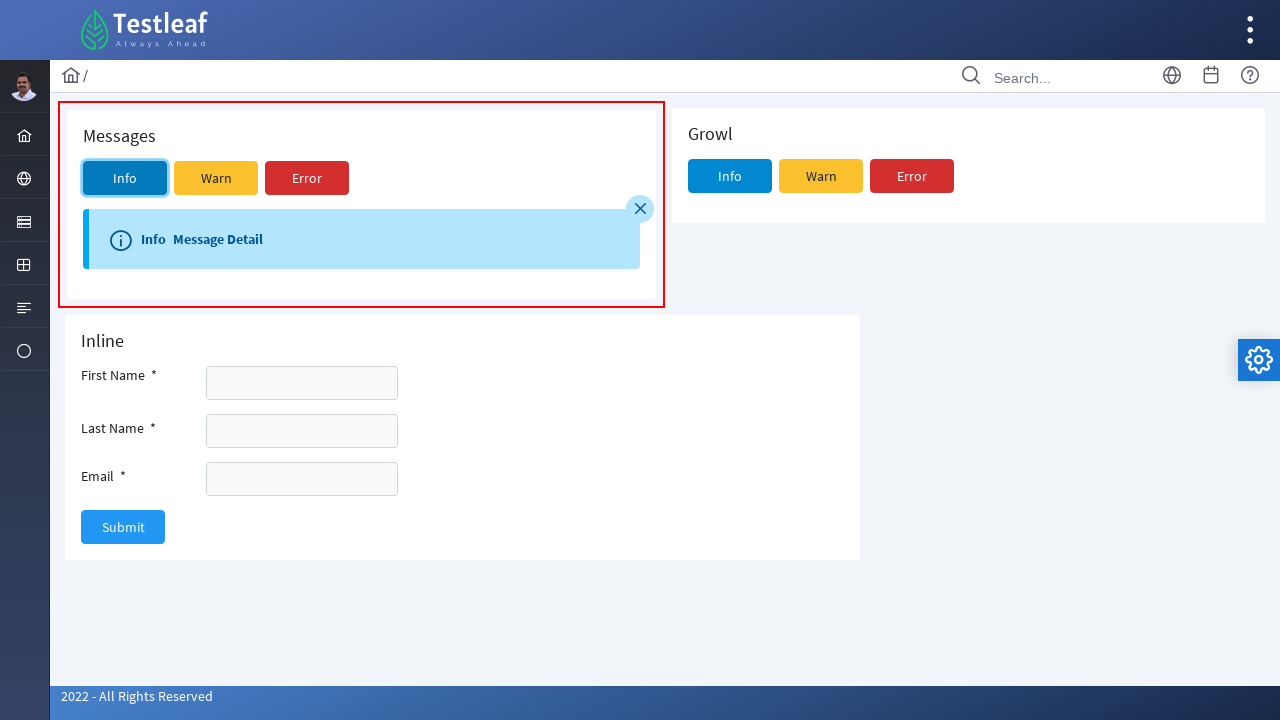

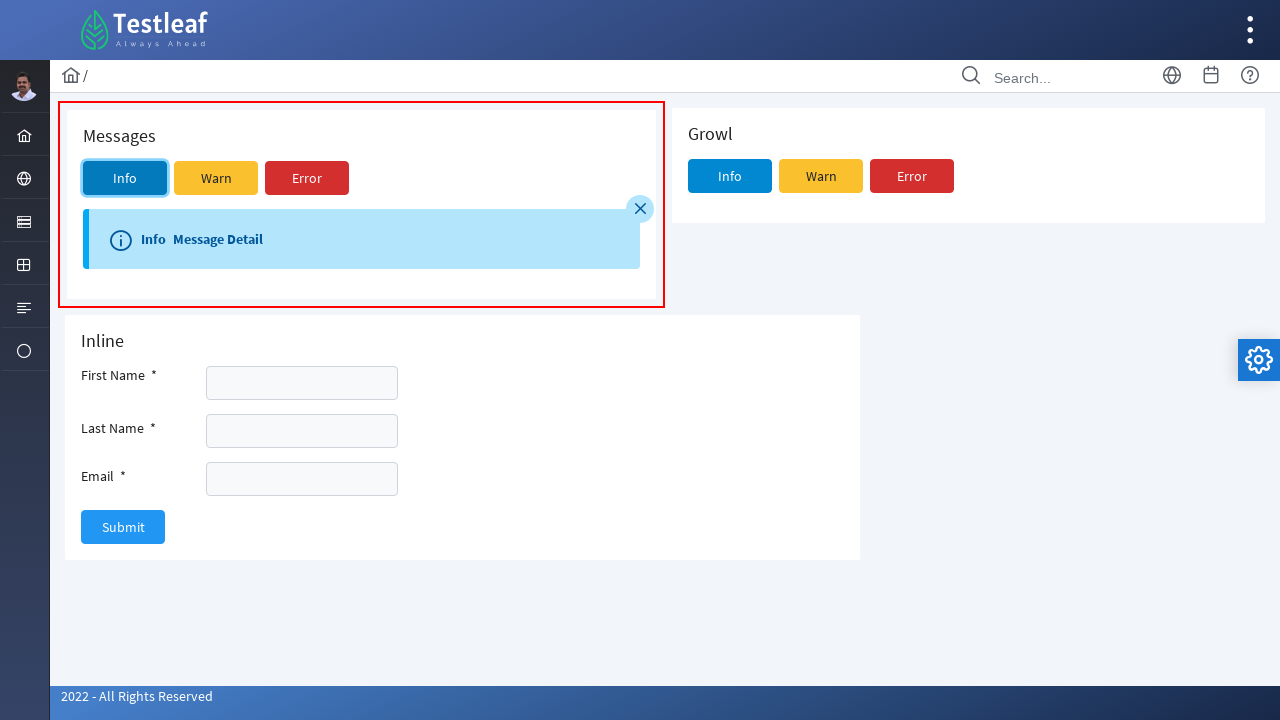